Tests double-click functionality on W3Schools tryit page by double-clicking text inside an iframe and verifying the text color changes to red.

Starting URL: https://www.w3schools.com/tags/tryit.asp?filename=tryhtml5_ev_ondblclick2

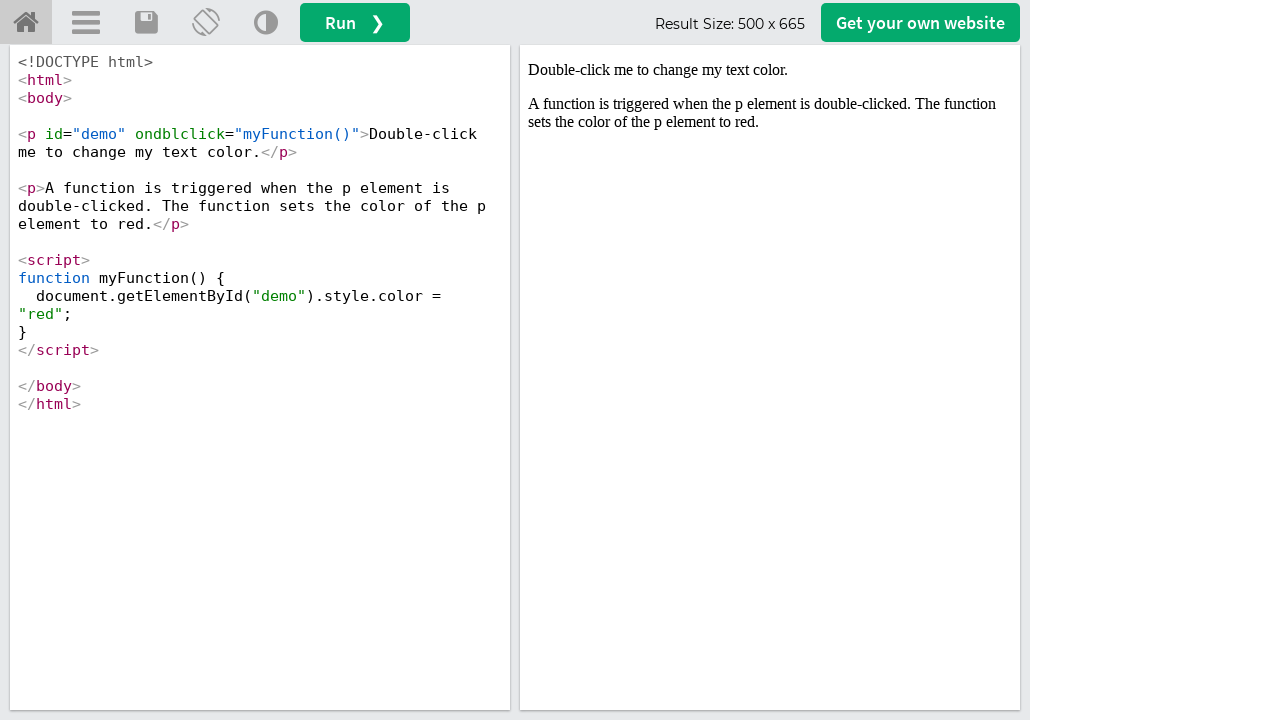

Located iframe with ID 'iframeResult' containing test content
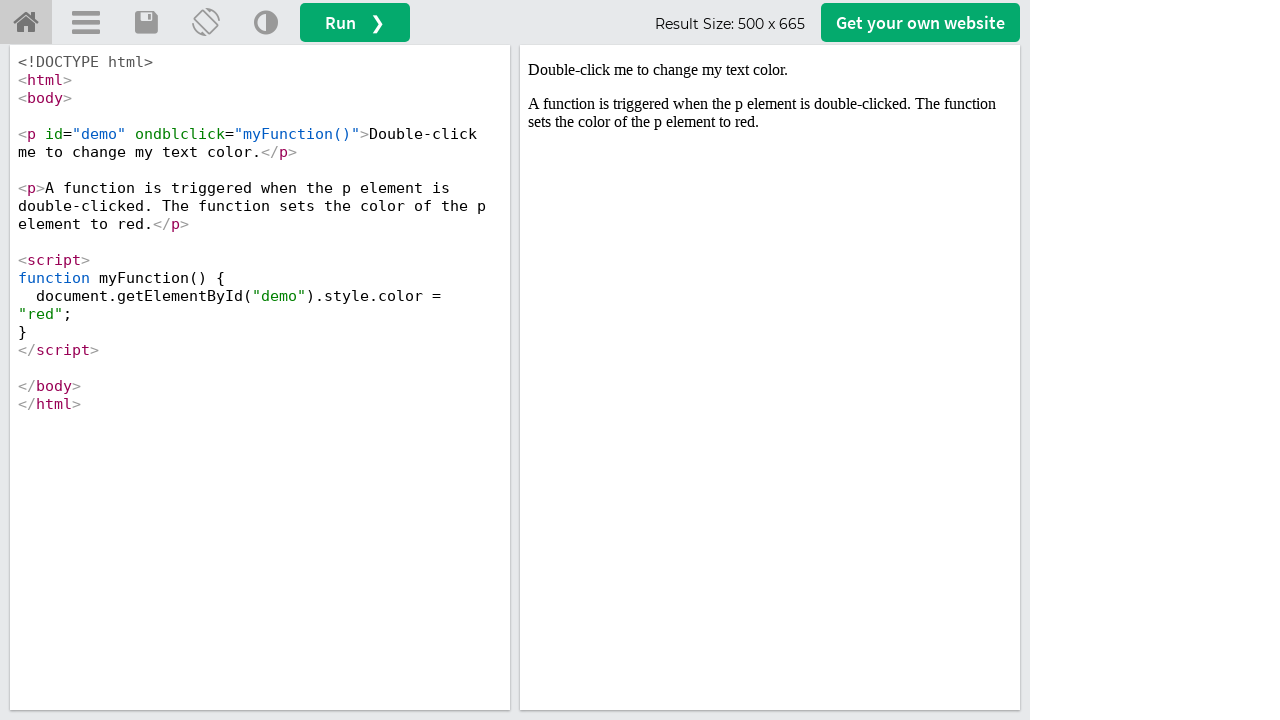

Located paragraph element with ondblclick attribute
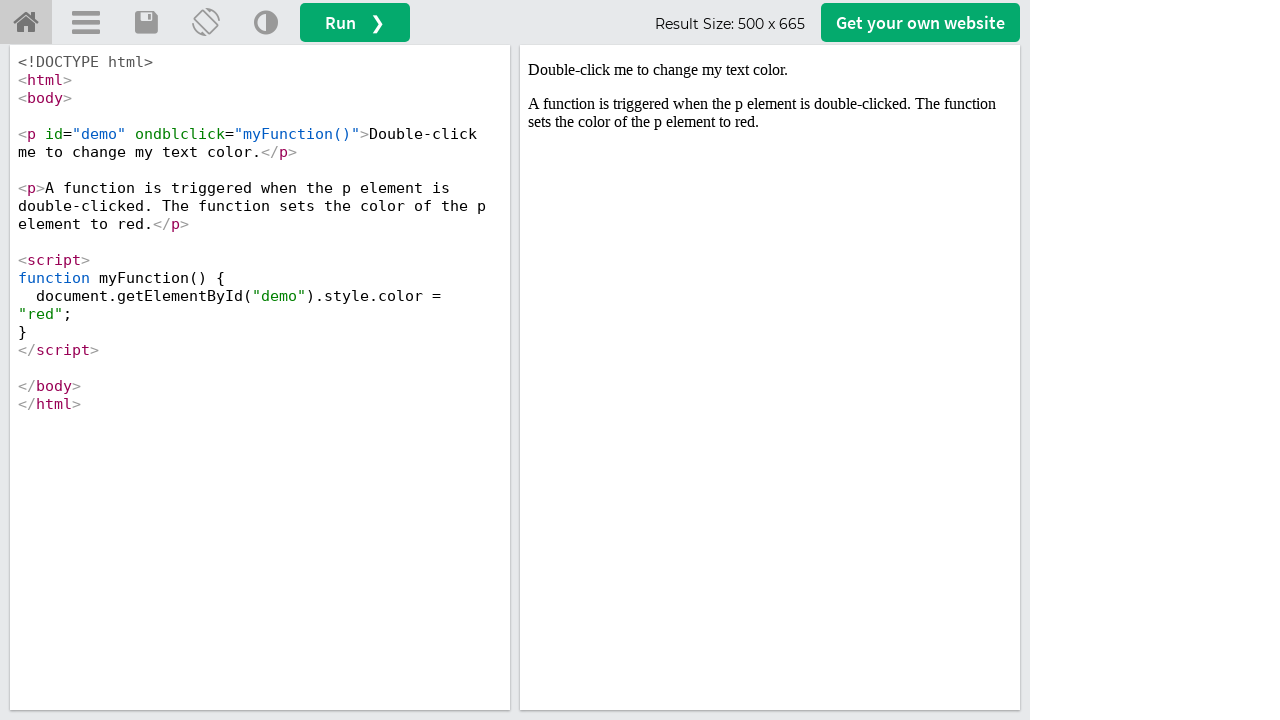

Double-clicked on the text element to trigger color change at (770, 70) on #iframeResult >> internal:control=enter-frame >> p[ondblclick]
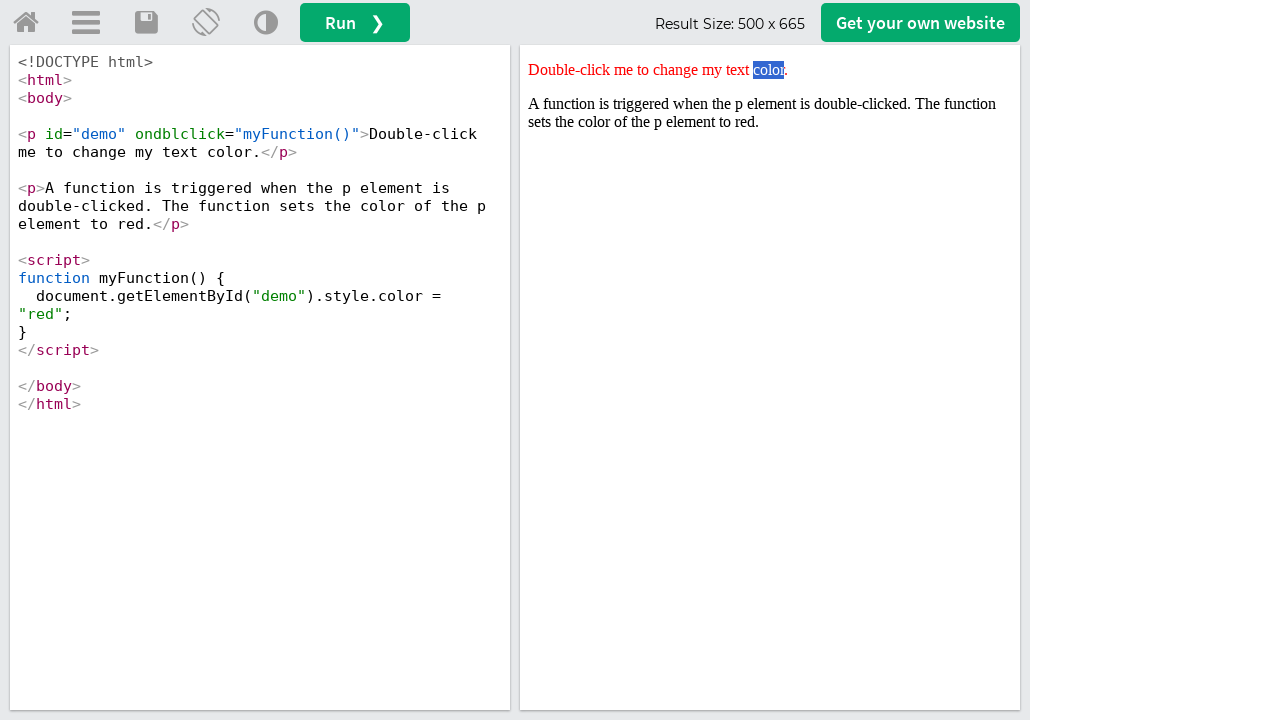

Retrieved style attribute from text element
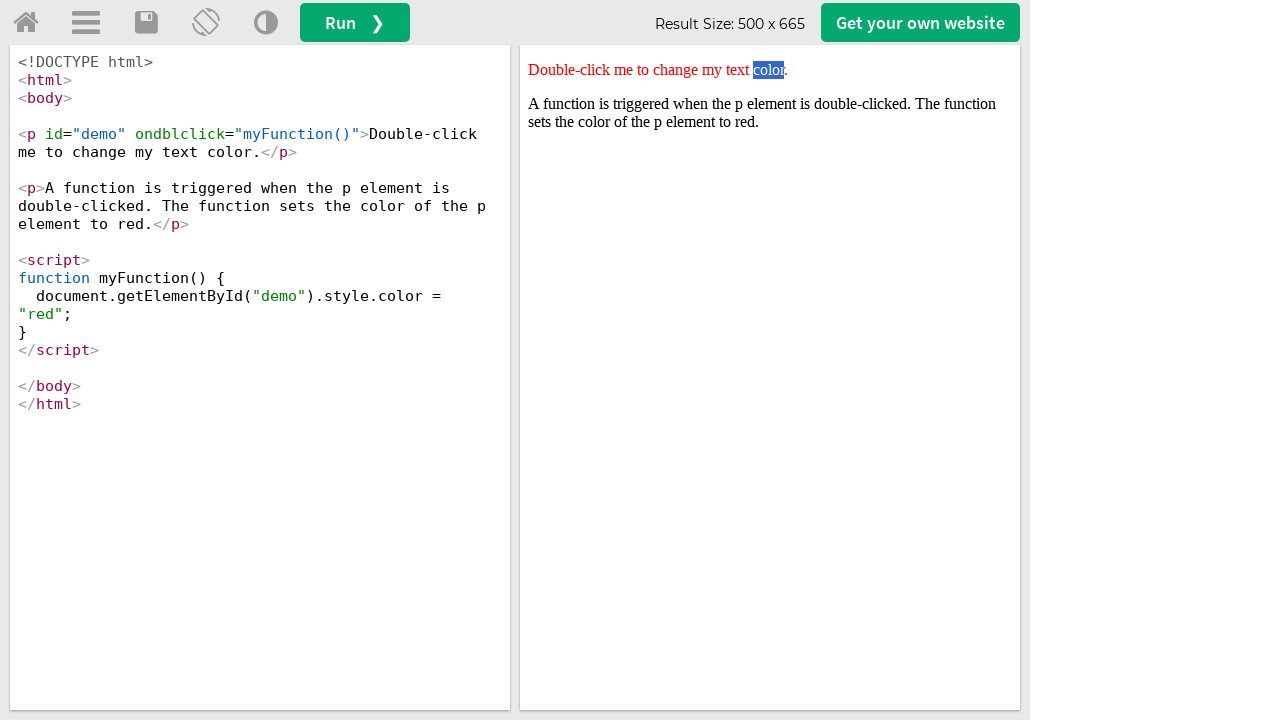

Verified that text color changed to red after double-click
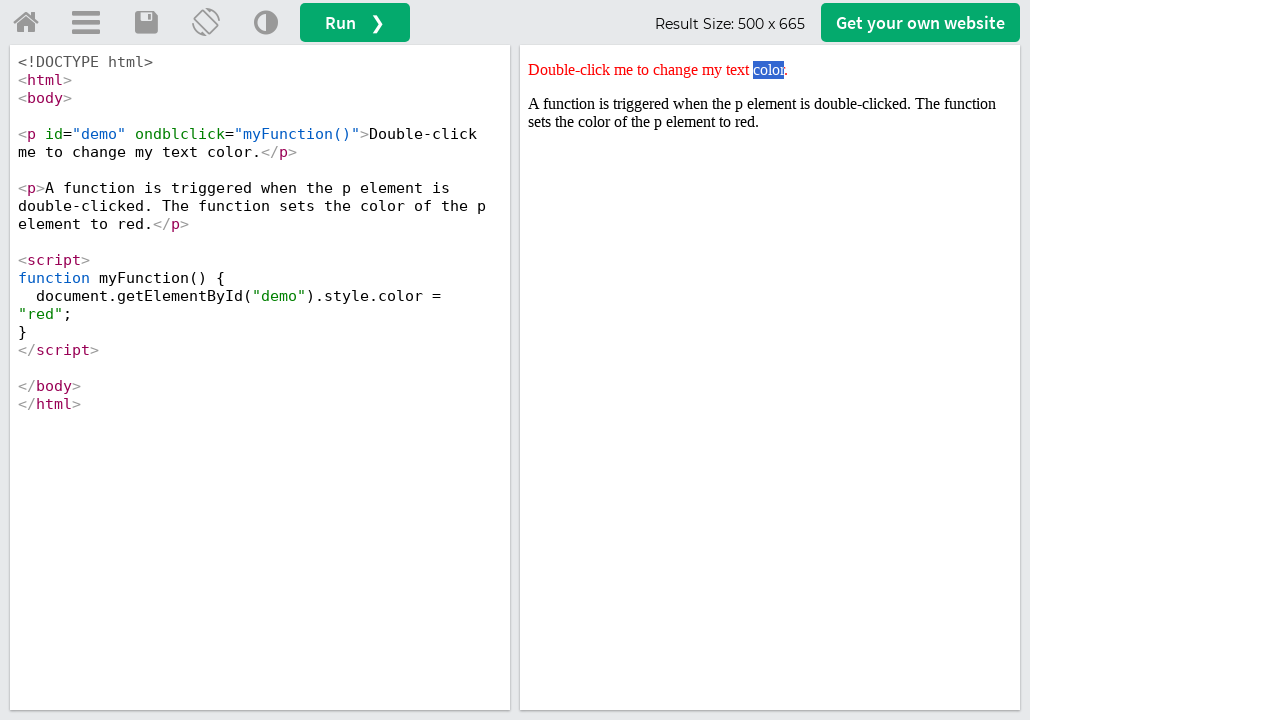

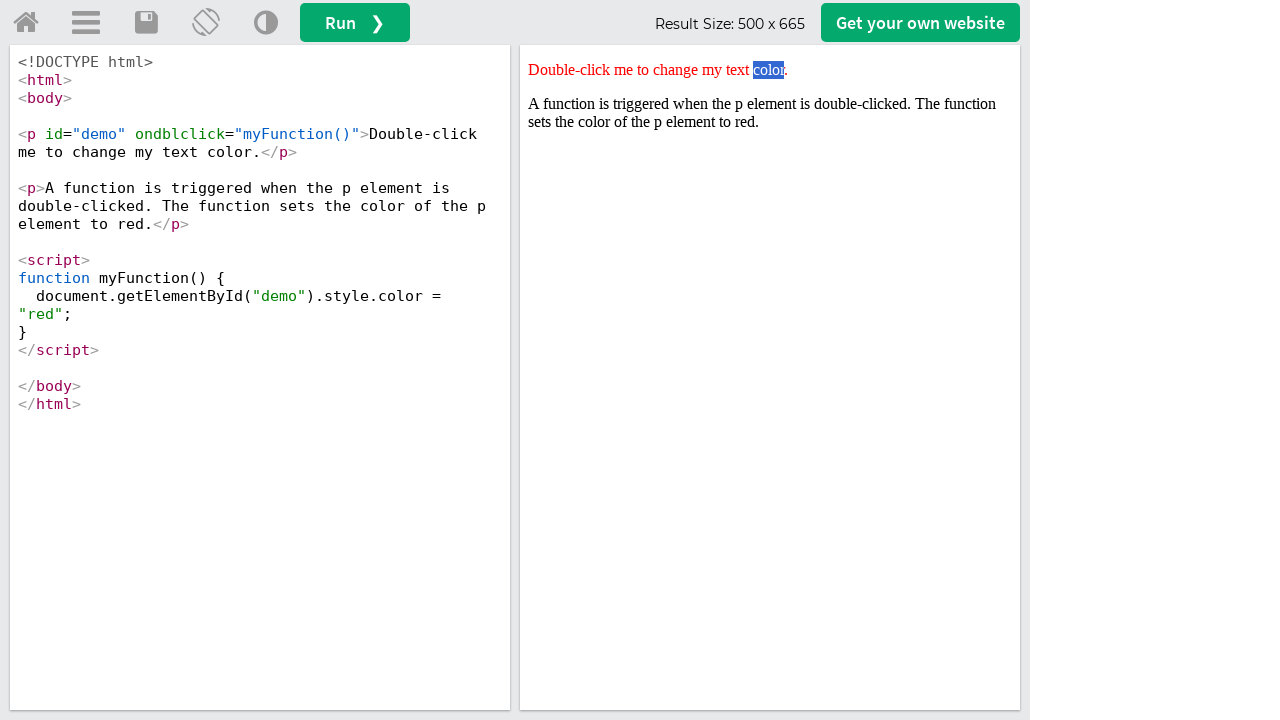